Tests navigation by clicking a dynamically calculated link text, then fills out a form with personal information (first name, last name, city, country) and submits it.

Starting URL: http://suninjuly.github.io/find_link_text

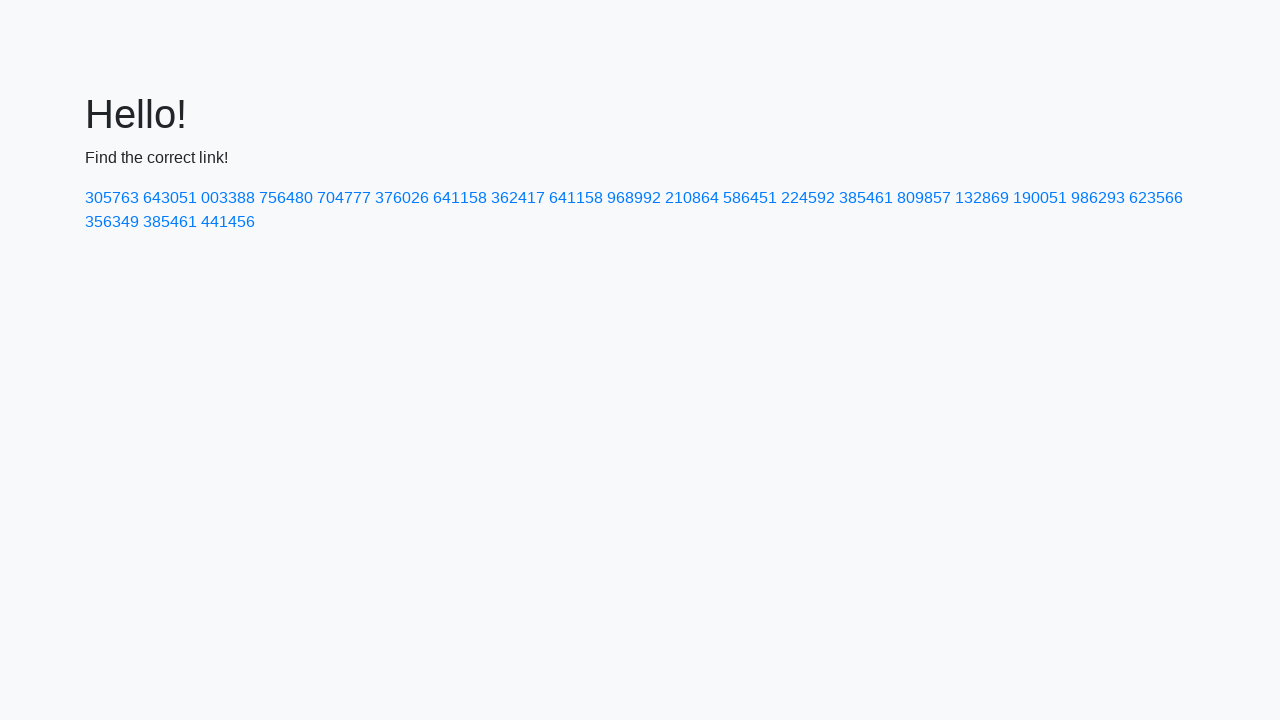

Clicked link with dynamically calculated text '224592' at (808, 198) on text=224592
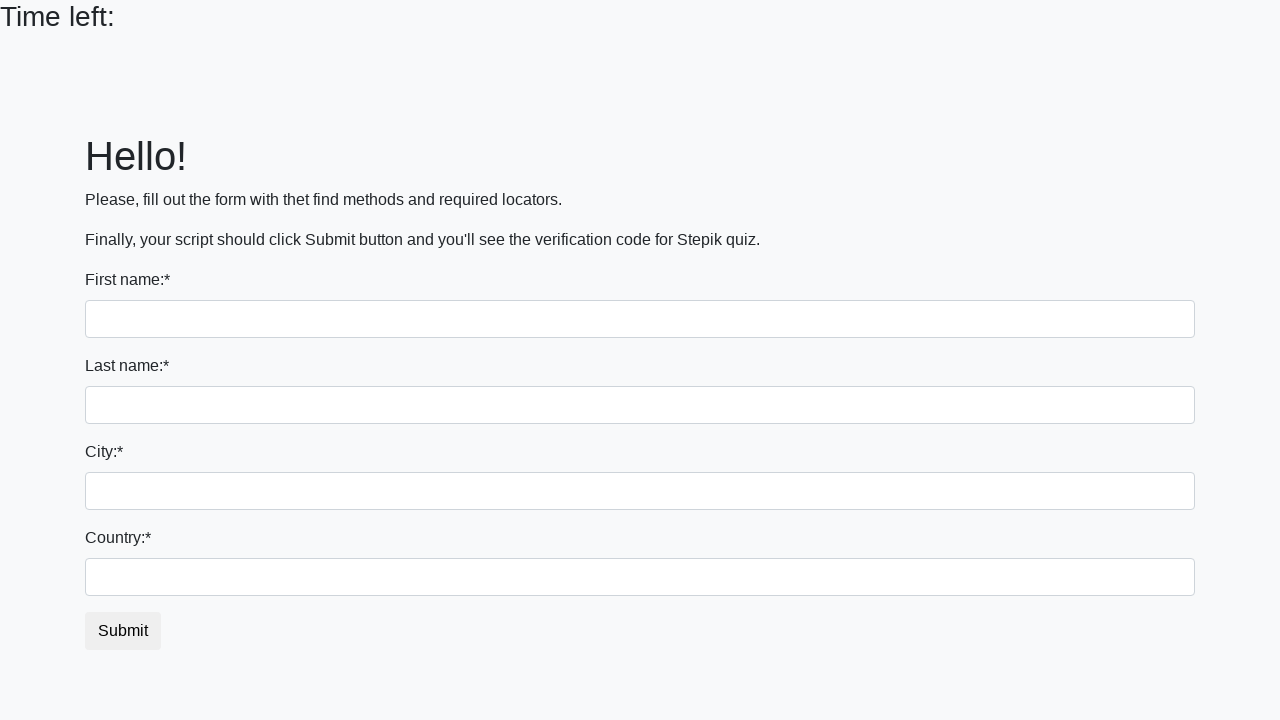

Filled first name field with 'Ivan' on input
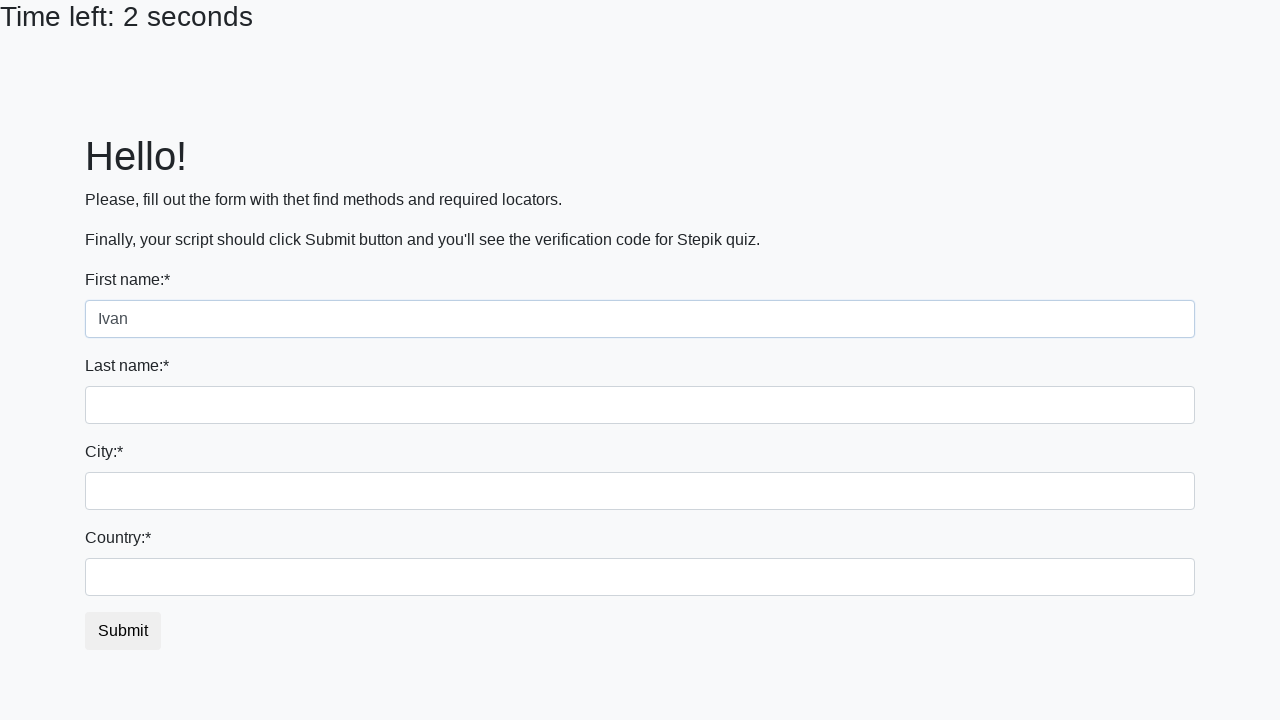

Filled last name field with 'Petrov' on input[name='last_name']
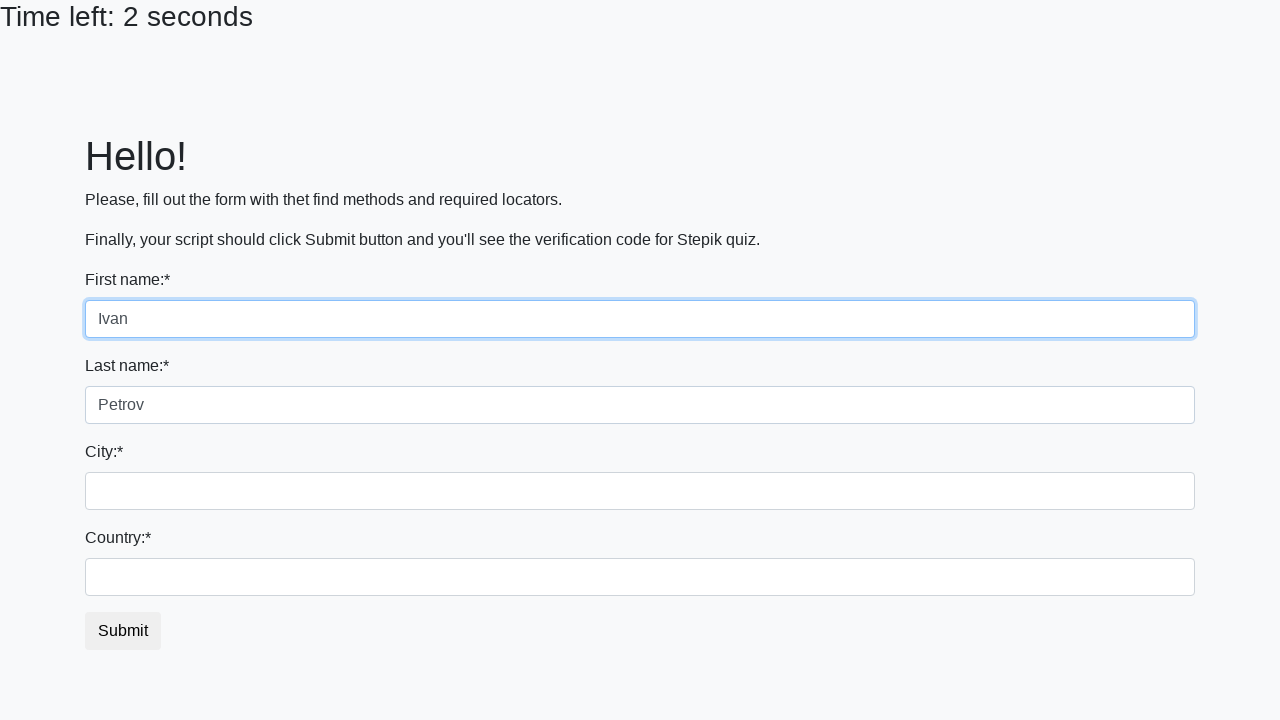

Filled city field with 'Smolensk' on .city
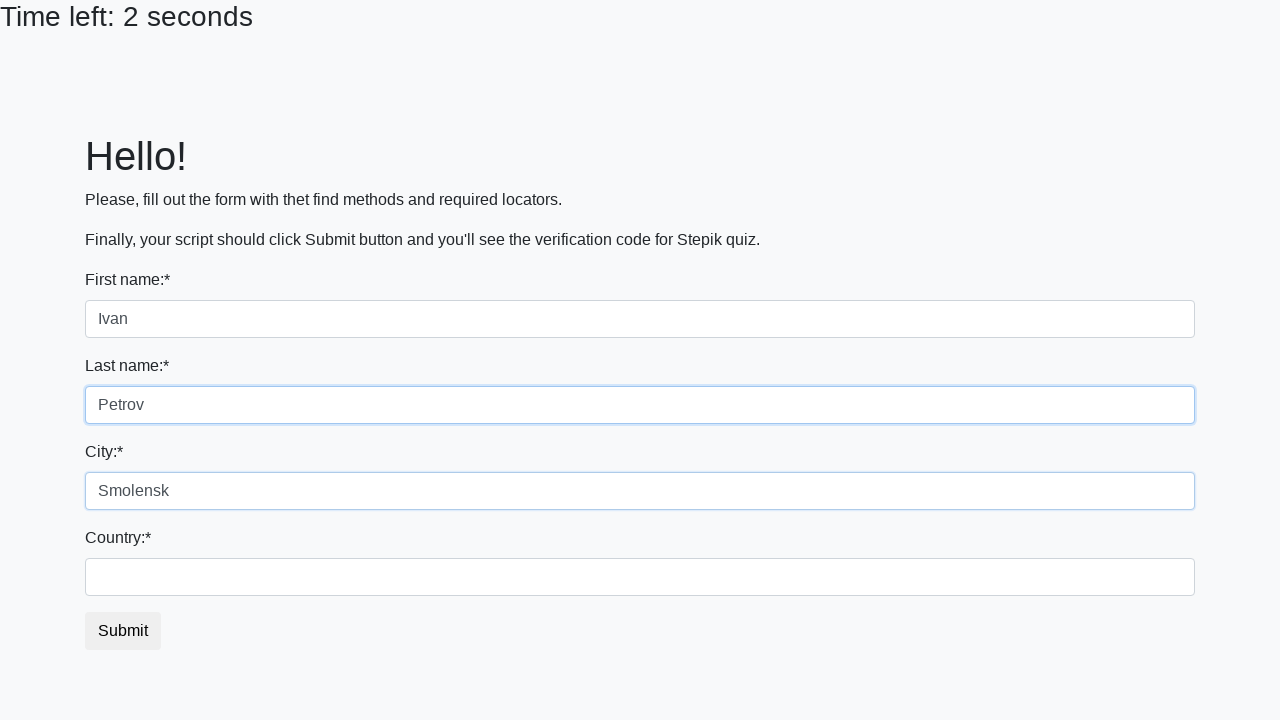

Filled country field with 'Russia' on #country
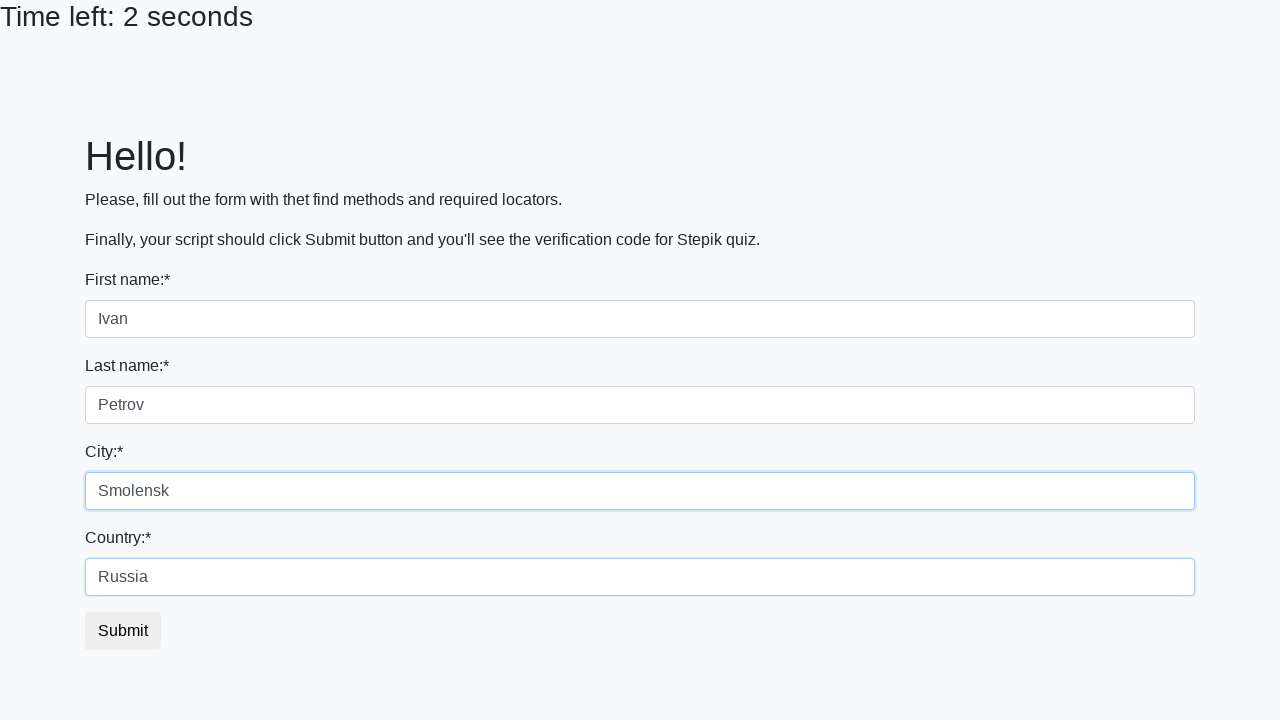

Clicked submit button to submit the form at (123, 631) on button.btn
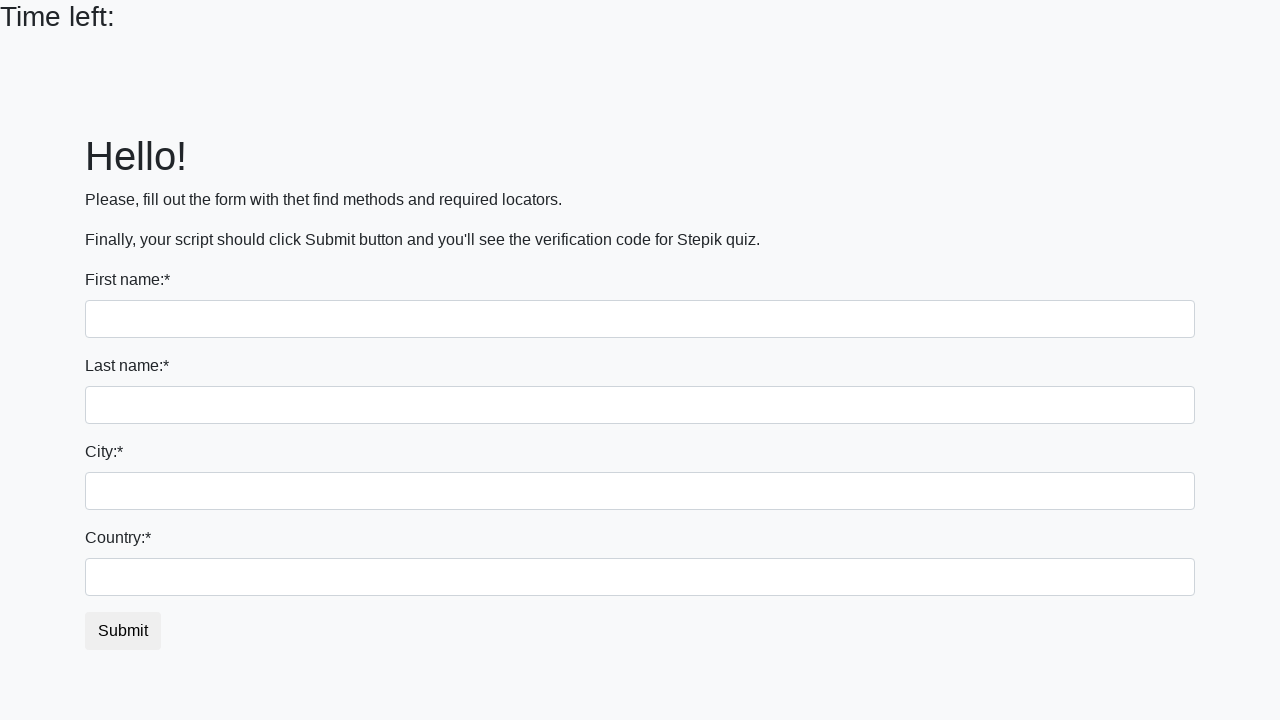

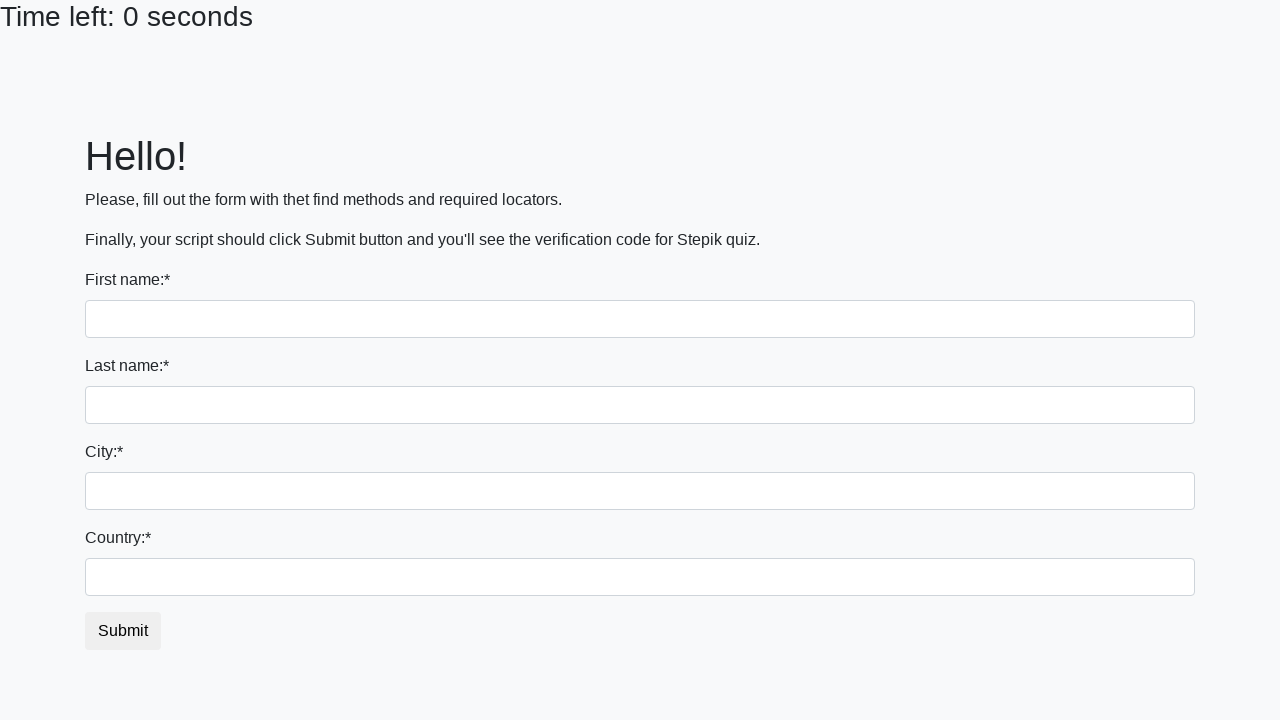